Simple test that navigates to the Next UK retail website and maximizes the browser window. This is a basic smoke test to verify the site loads.

Starting URL: https://www.next.co.uk

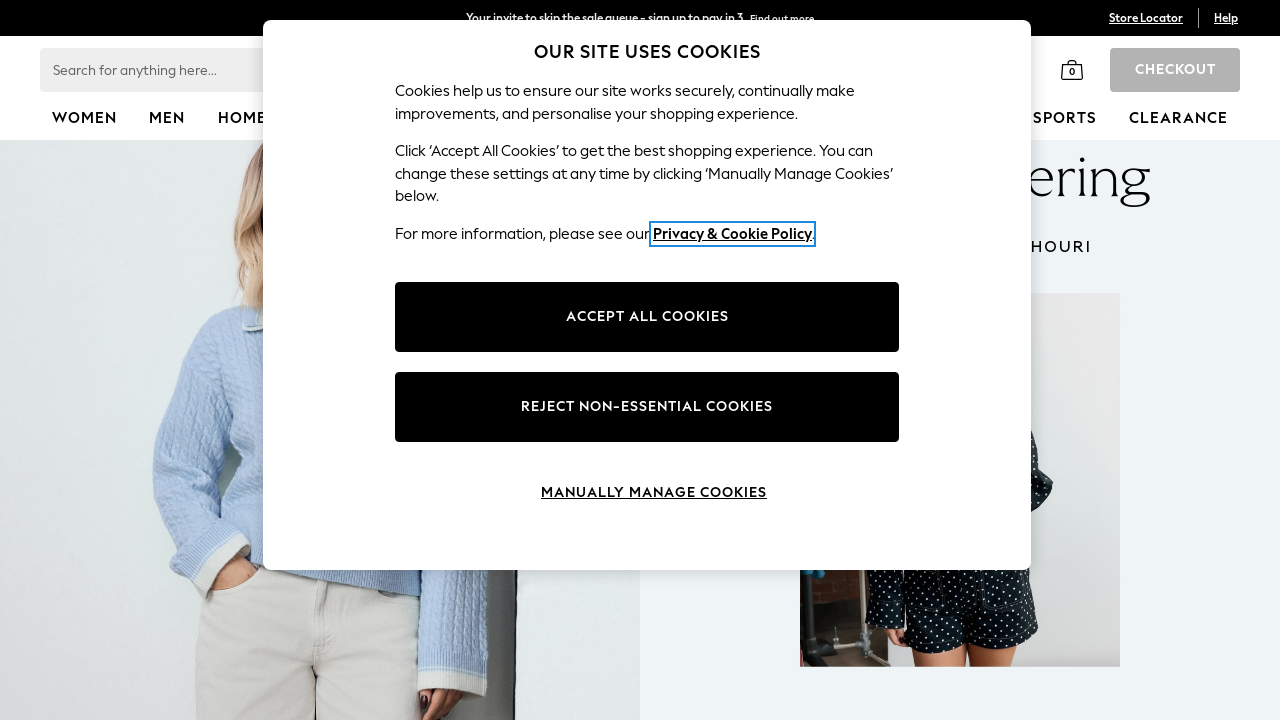

Set viewport to 1920x1080 (maximized)
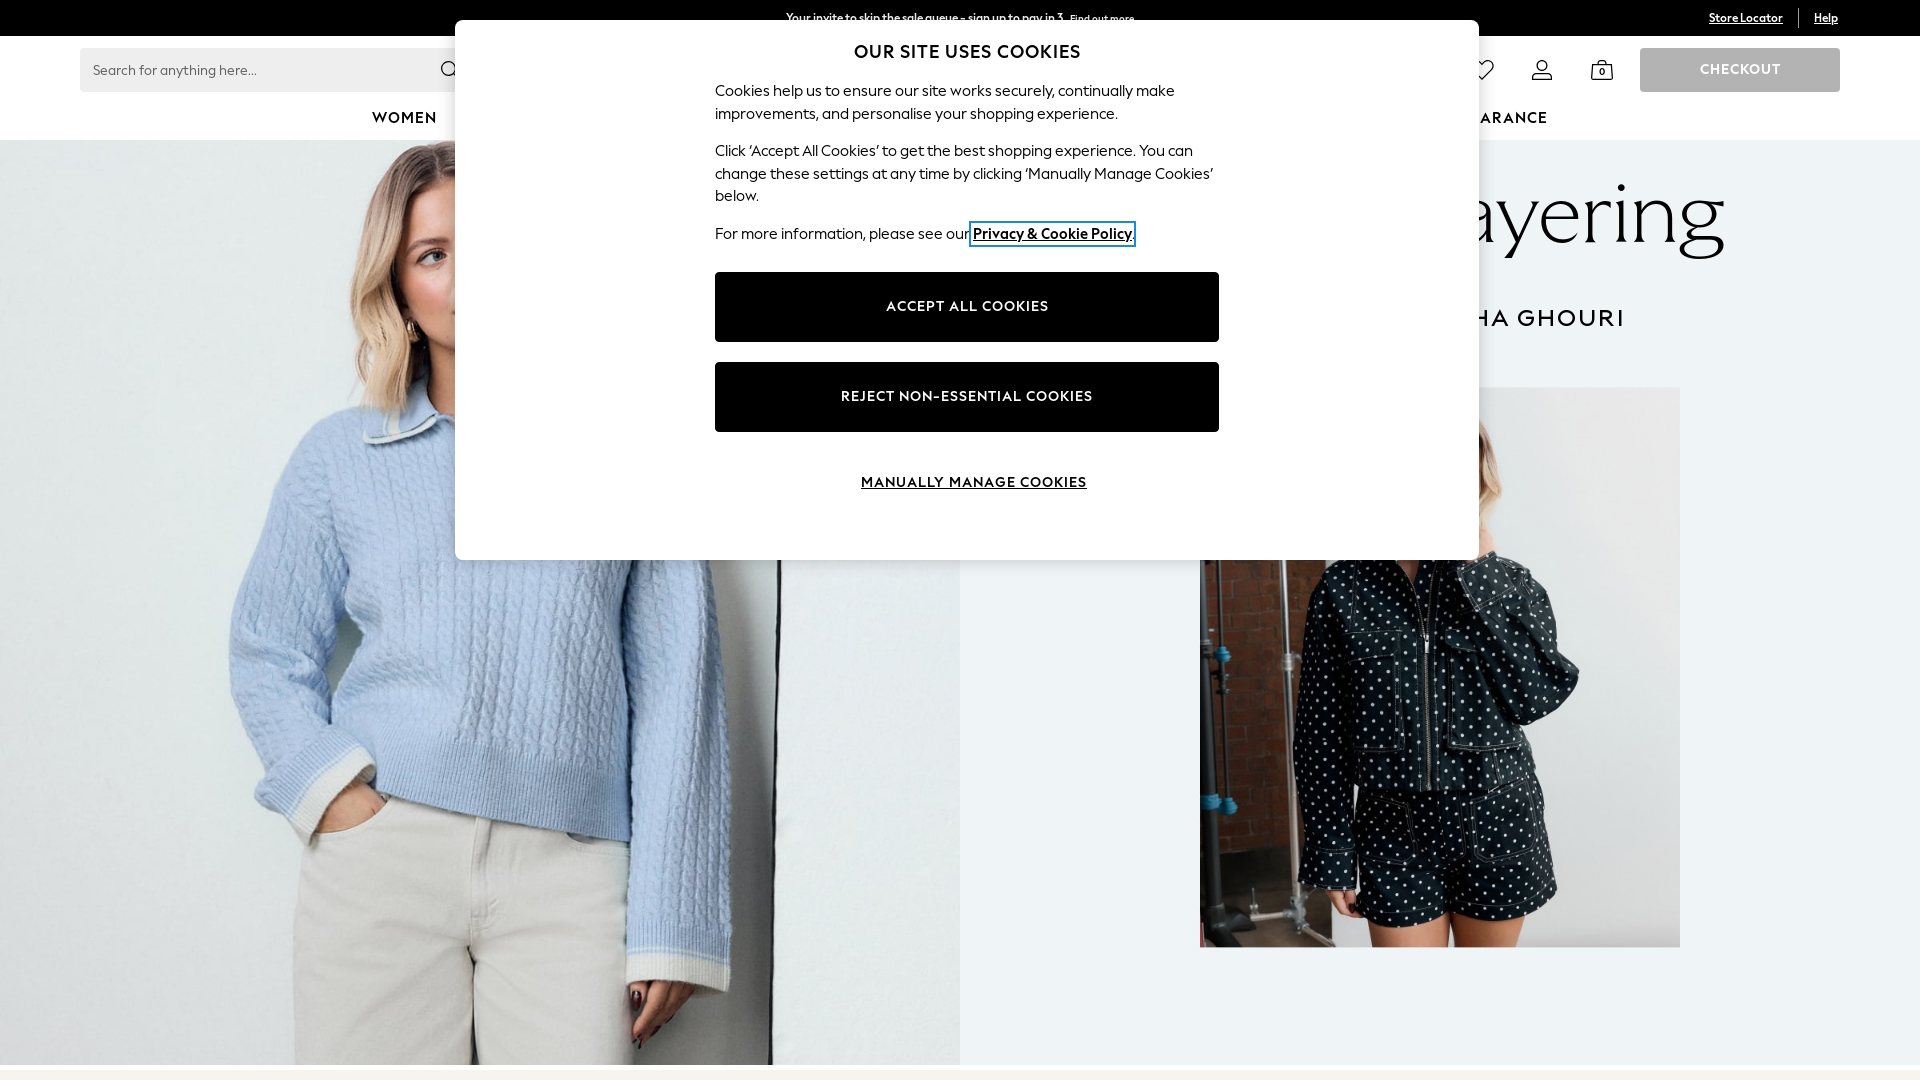

Next UK retail website loaded successfully
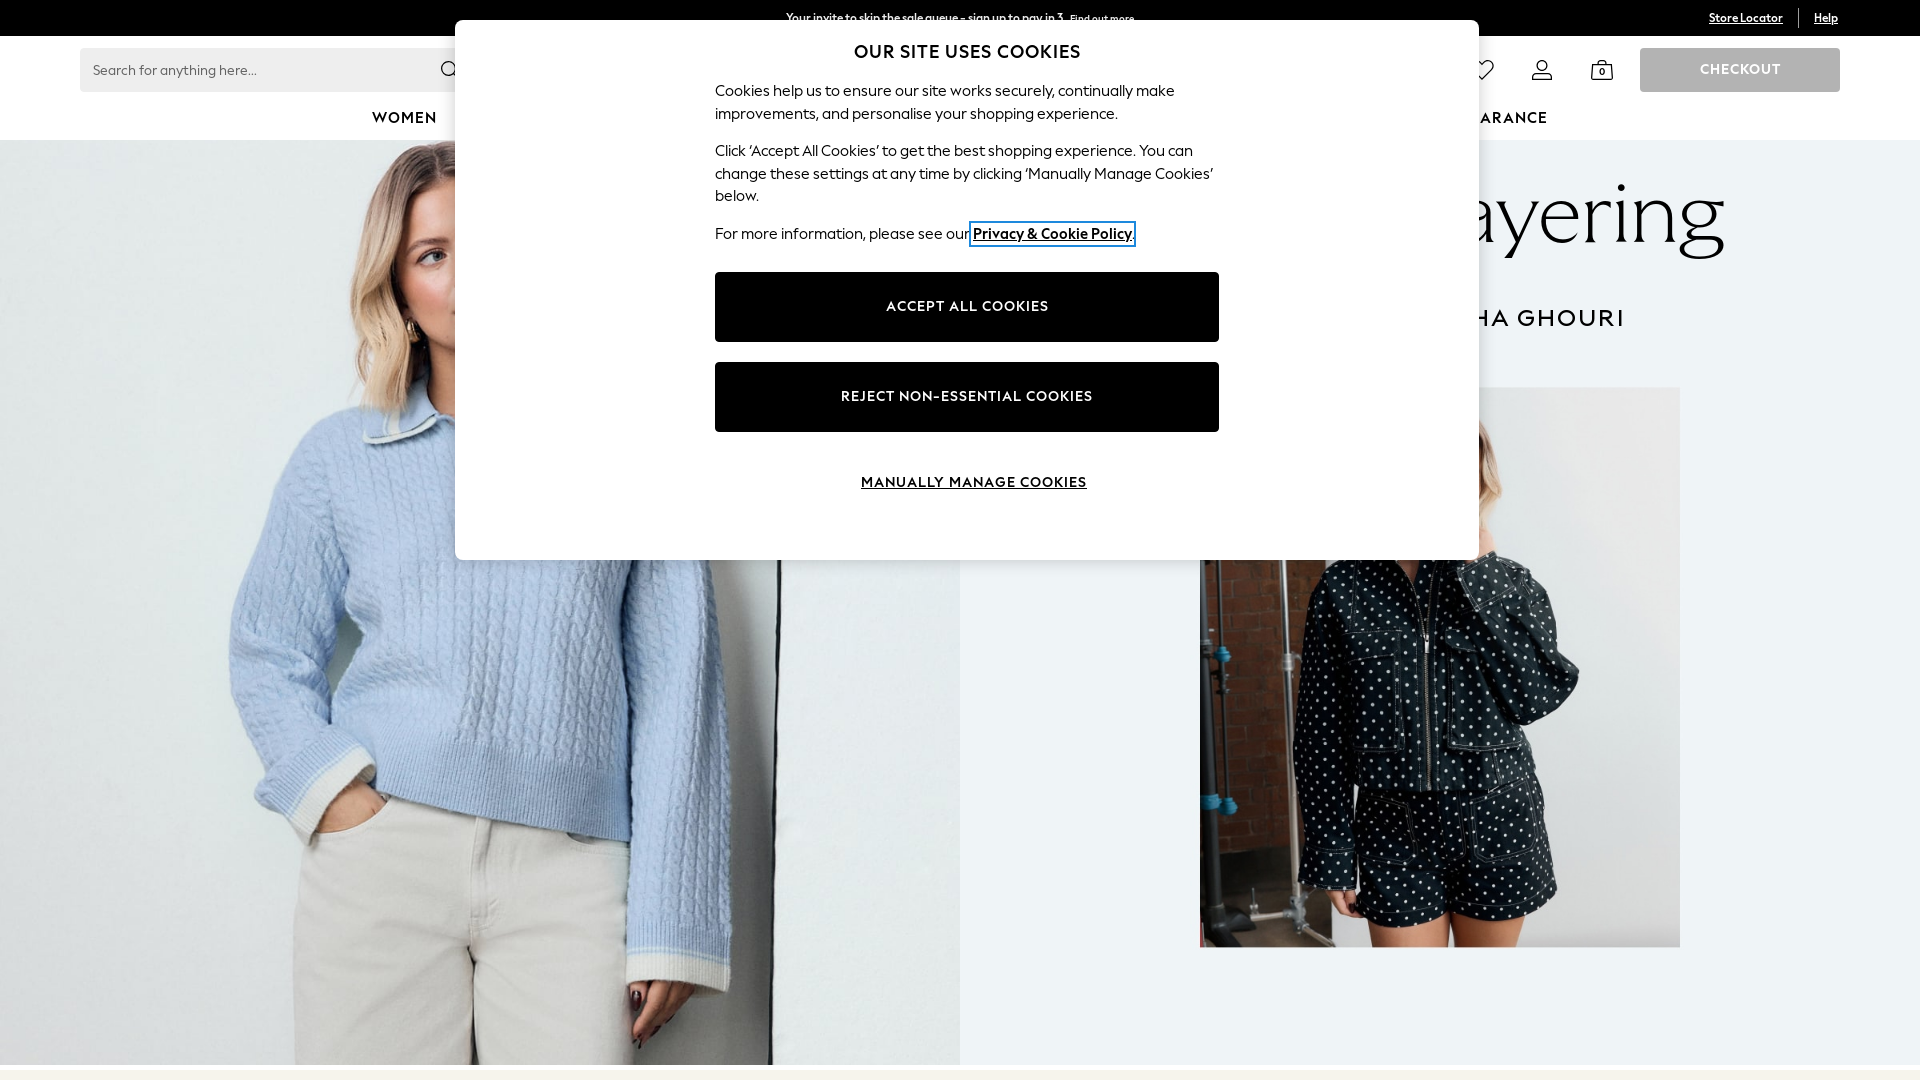

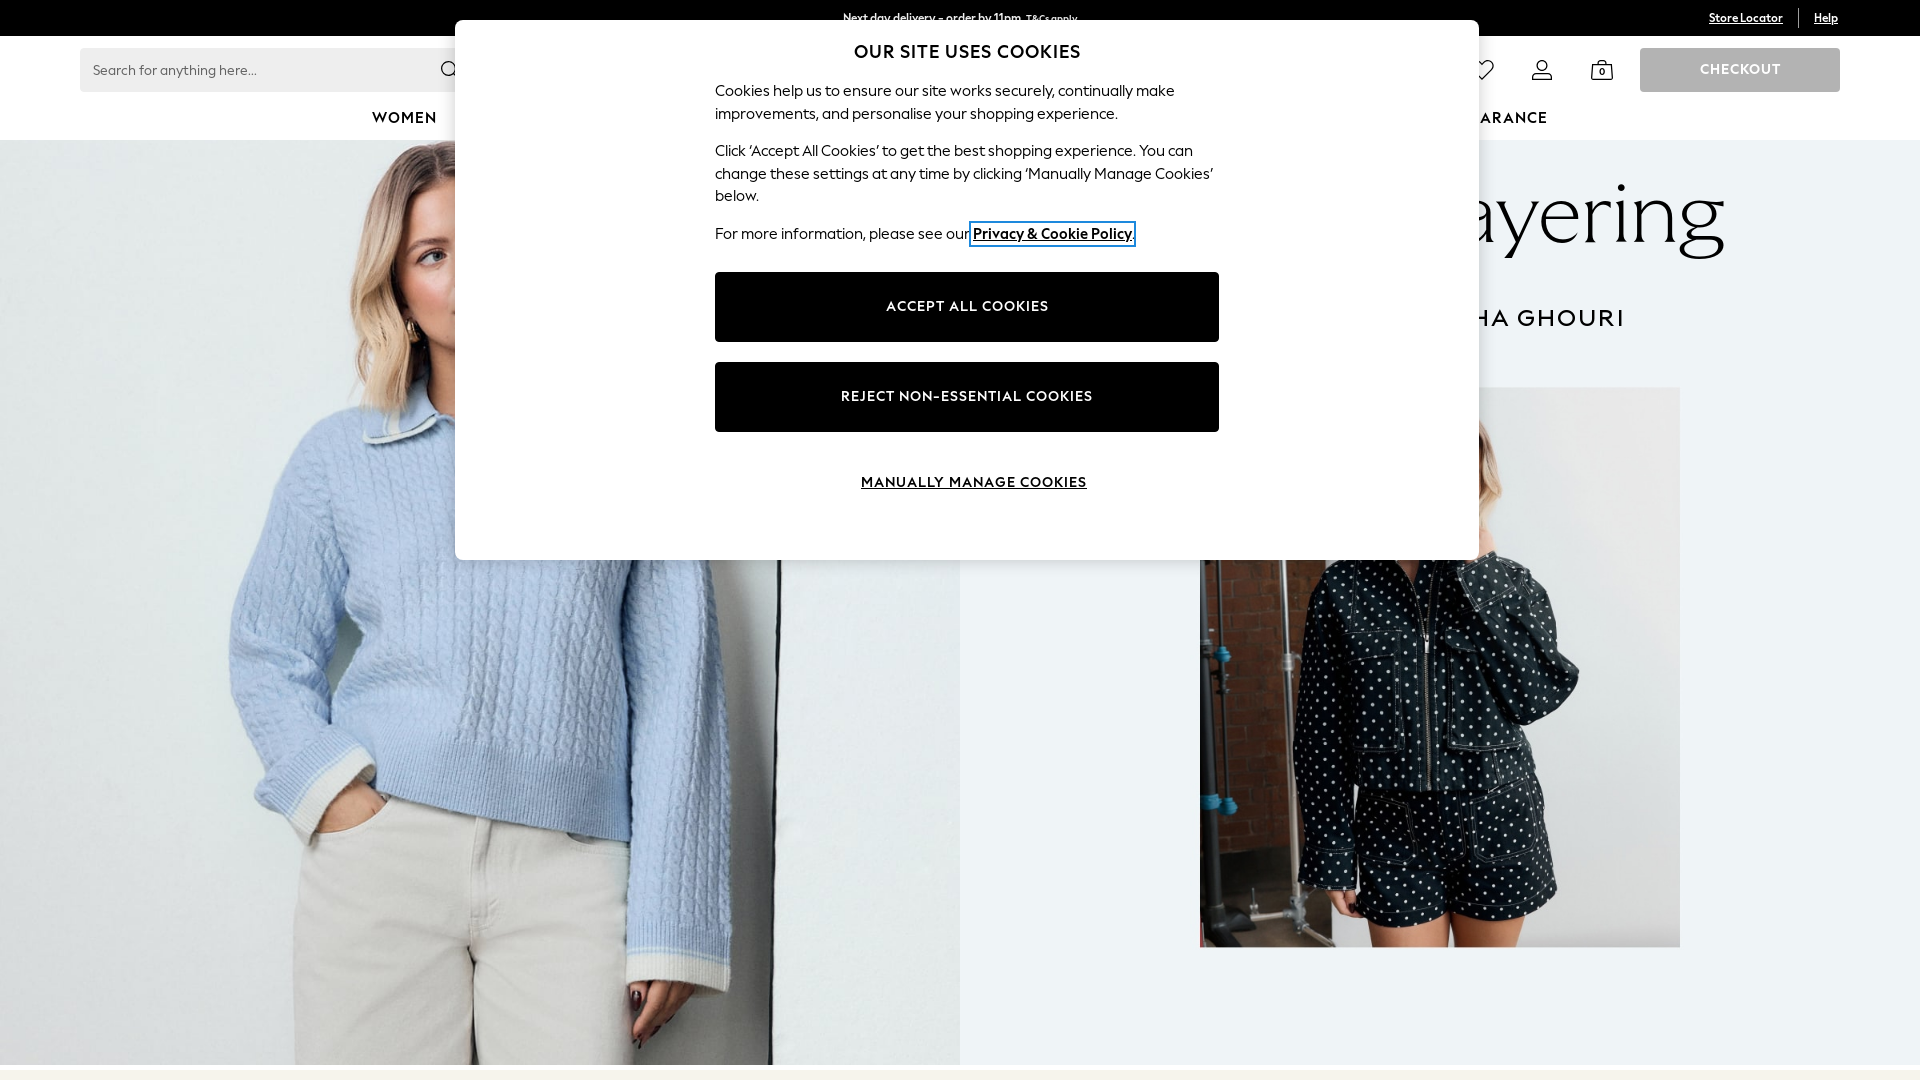